Tests dynamic content loading by clicking a start button and waiting for "Hello World!" text to appear after the loading completes.

Starting URL: https://the-internet.herokuapp.com/dynamic_loading/1

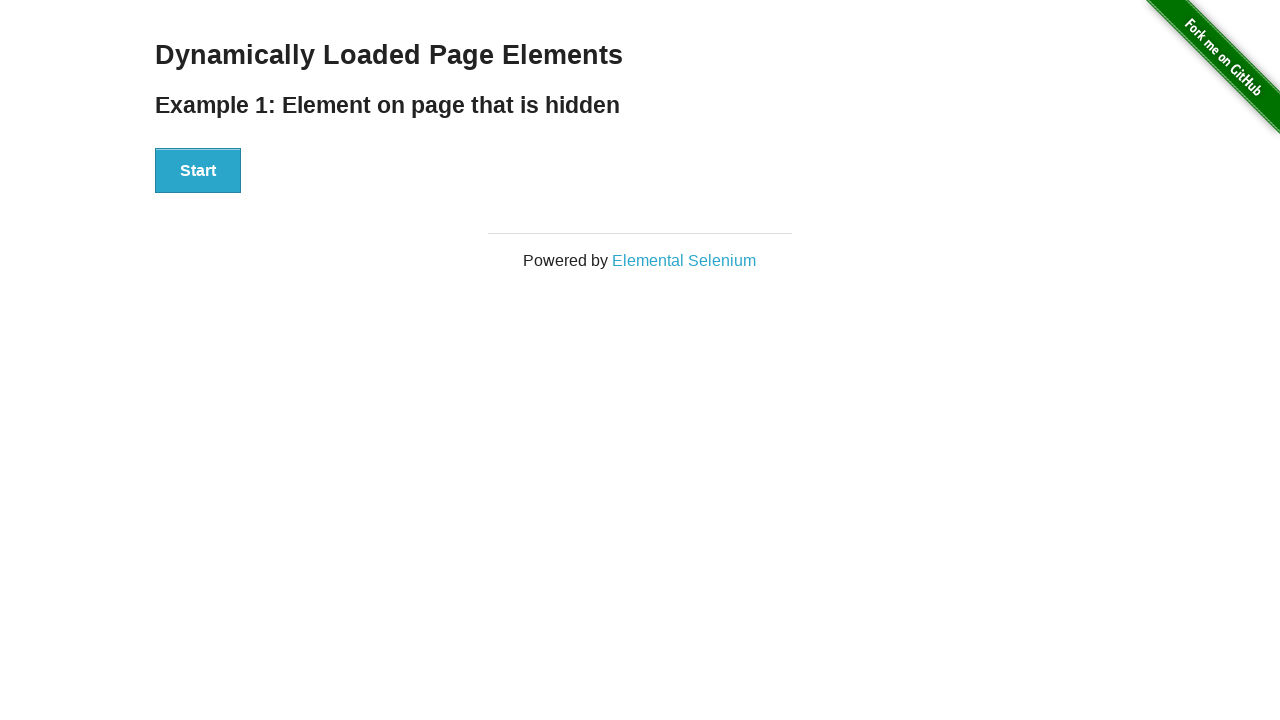

Clicked the start button to begin dynamic content loading at (198, 171) on xpath=//div[@id='start']//button
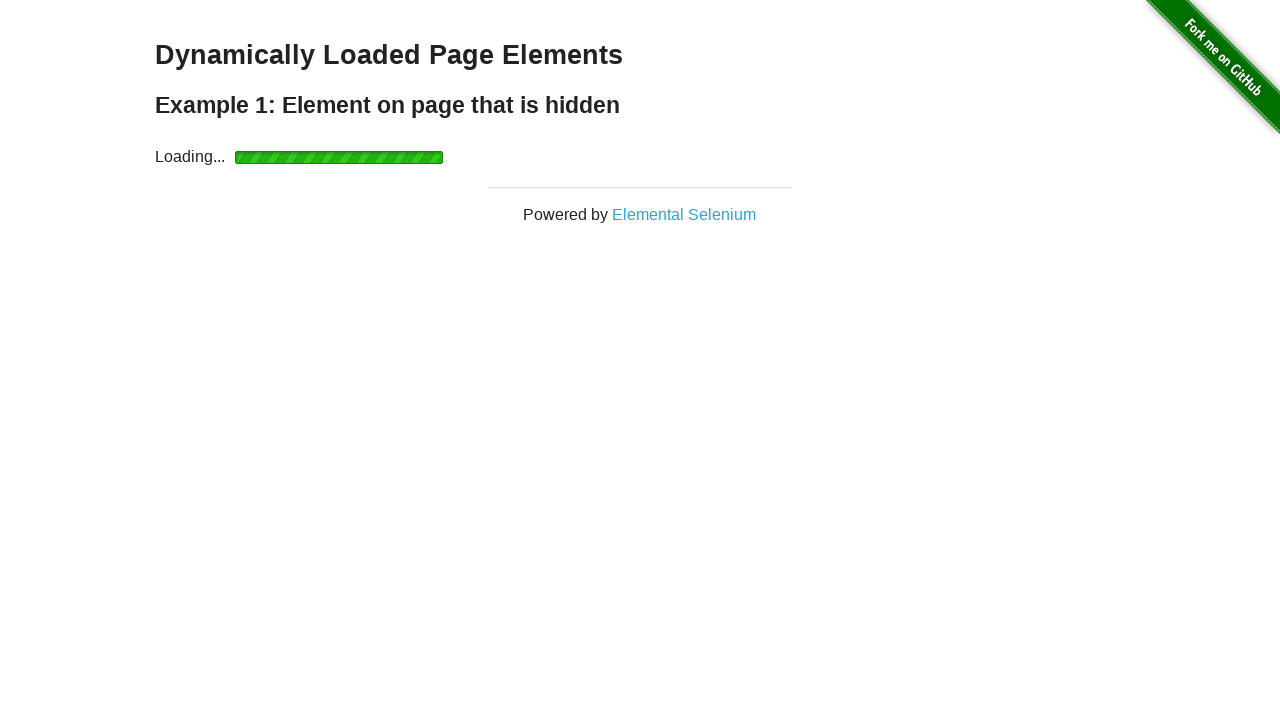

Waited for 'Hello World!' text to appear after loading completes
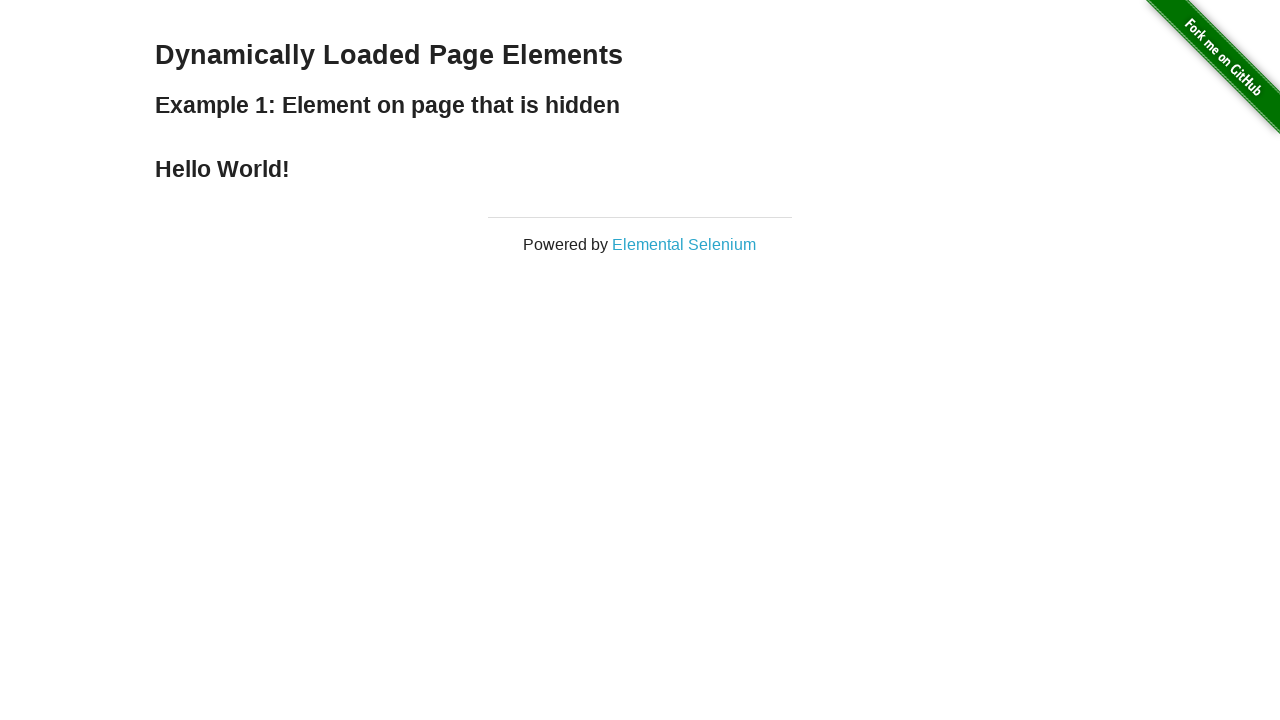

Located the 'Hello World!' text element
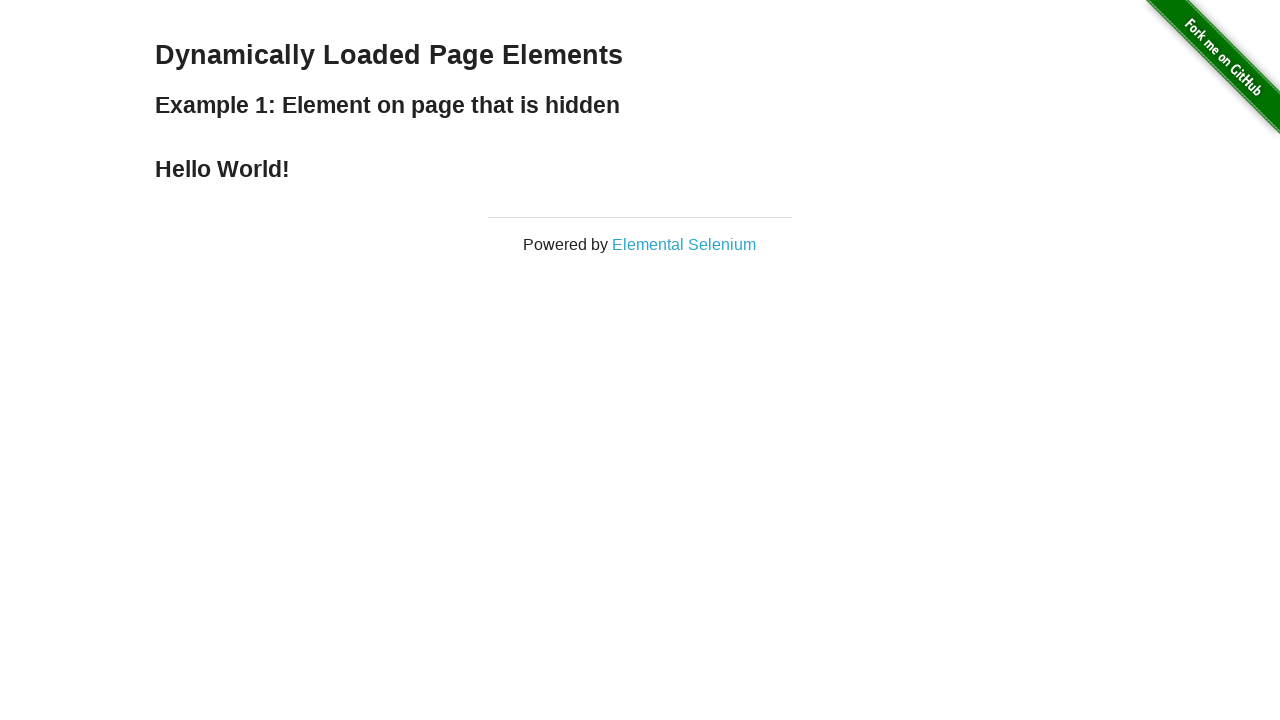

Verified the 'Hello World!' element is visible
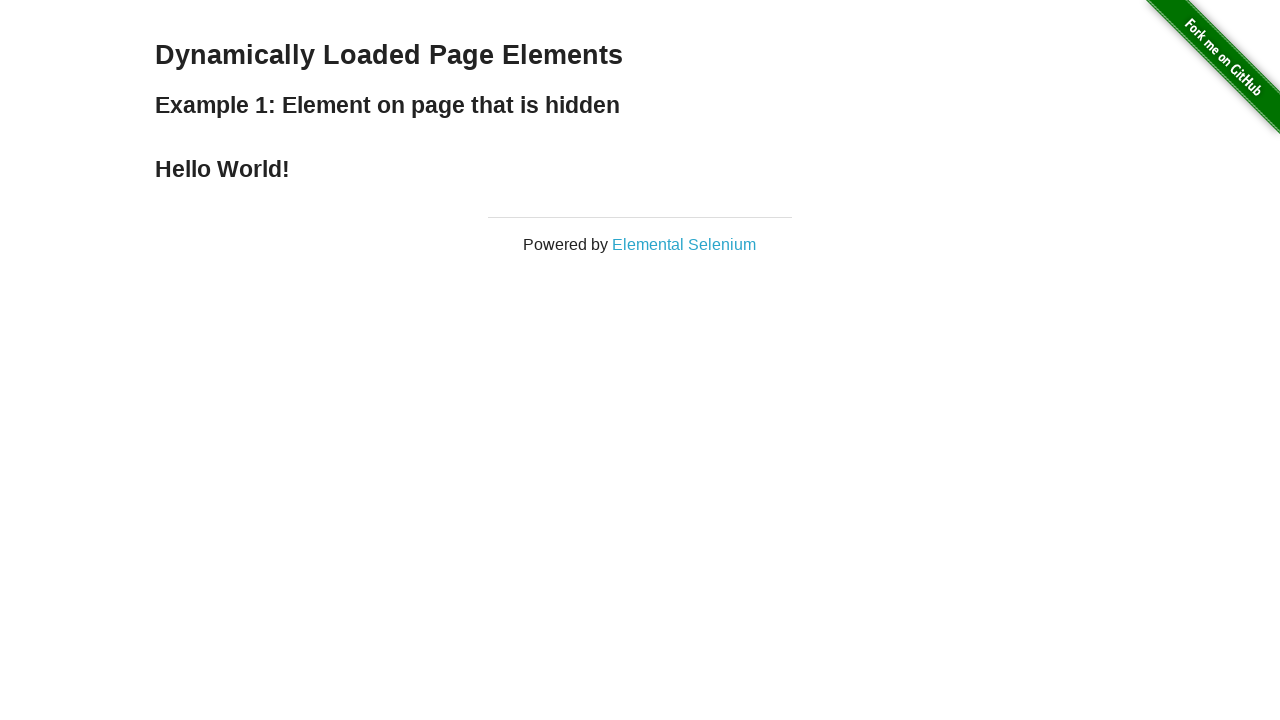

Asserted that the text content equals 'Hello World!'
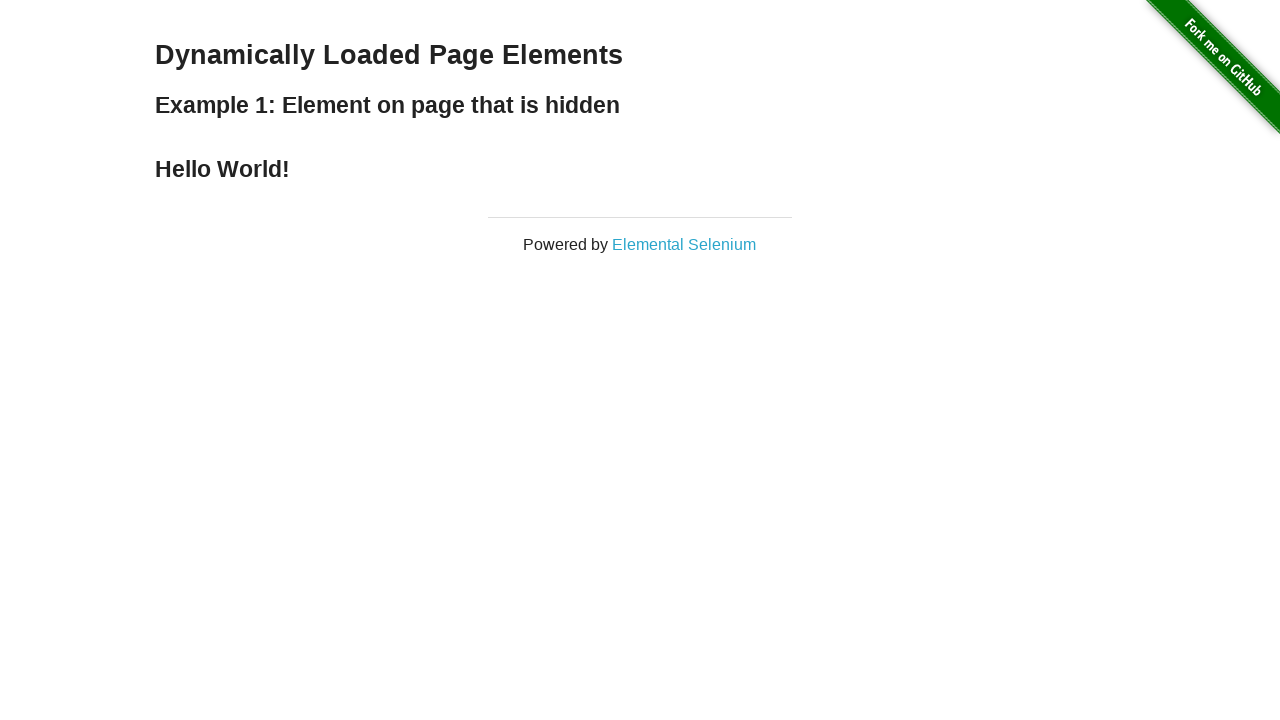

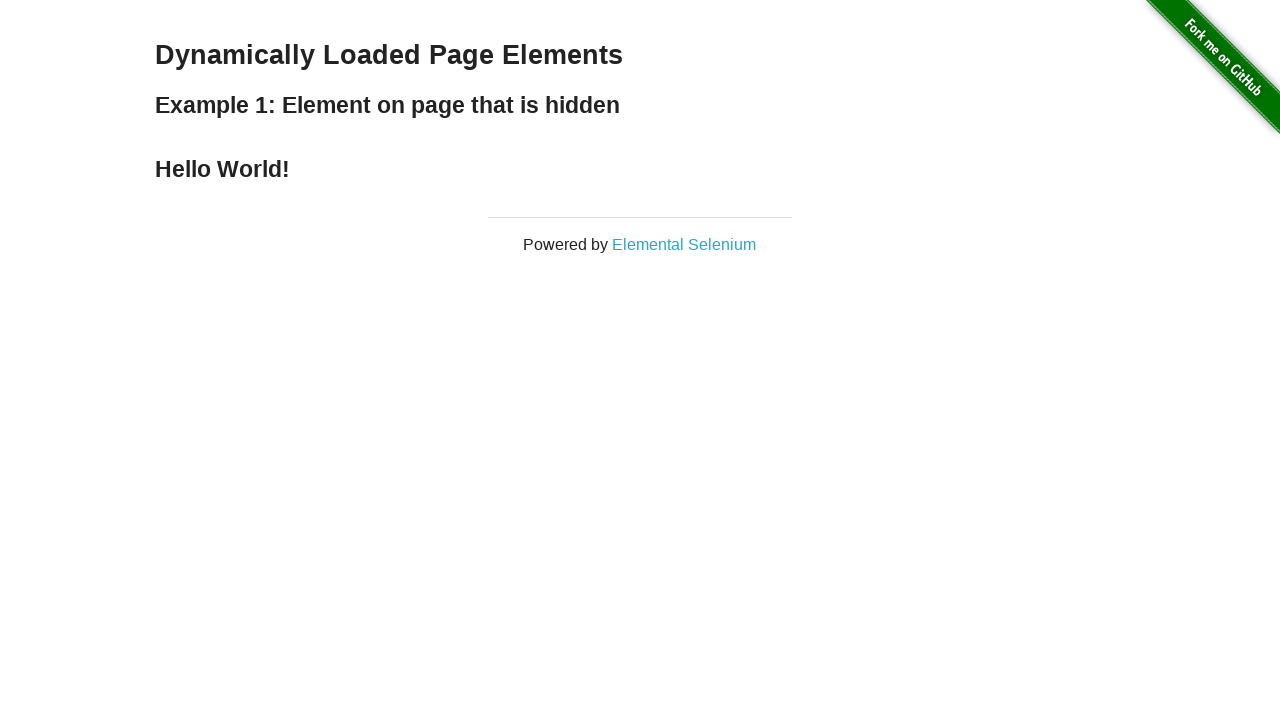